Tests the trip type radio button selection and verifies that the return date field becomes enabled when round trip is selected

Starting URL: https://rahulshettyacademy.com/dropdownsPractise/#

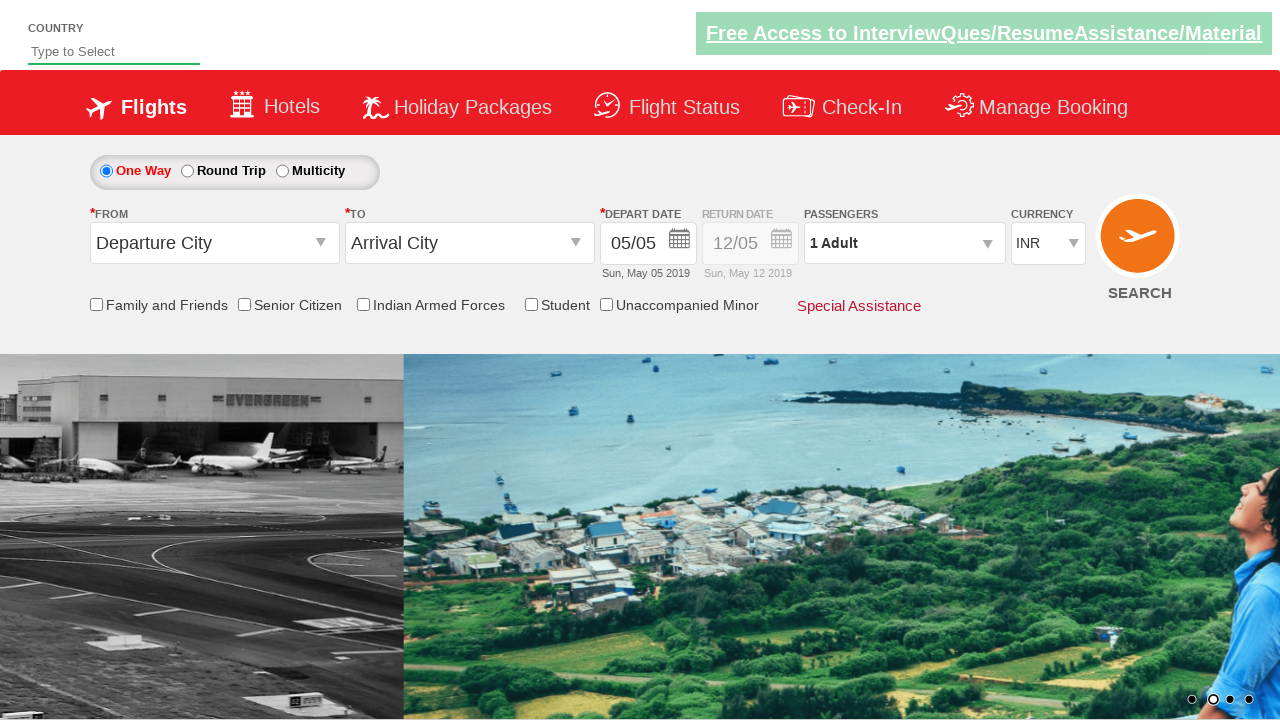

Verified one-way trip radio button is selected by default
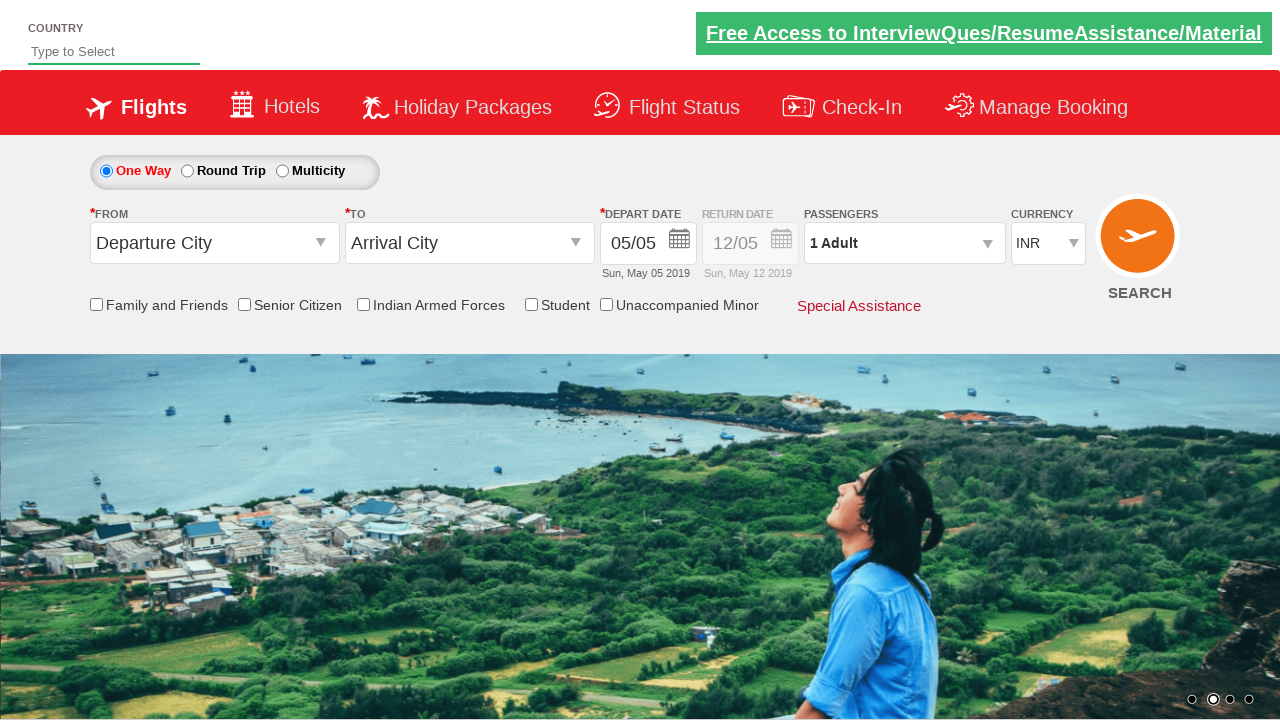

Retrieved initial style attribute of return date field
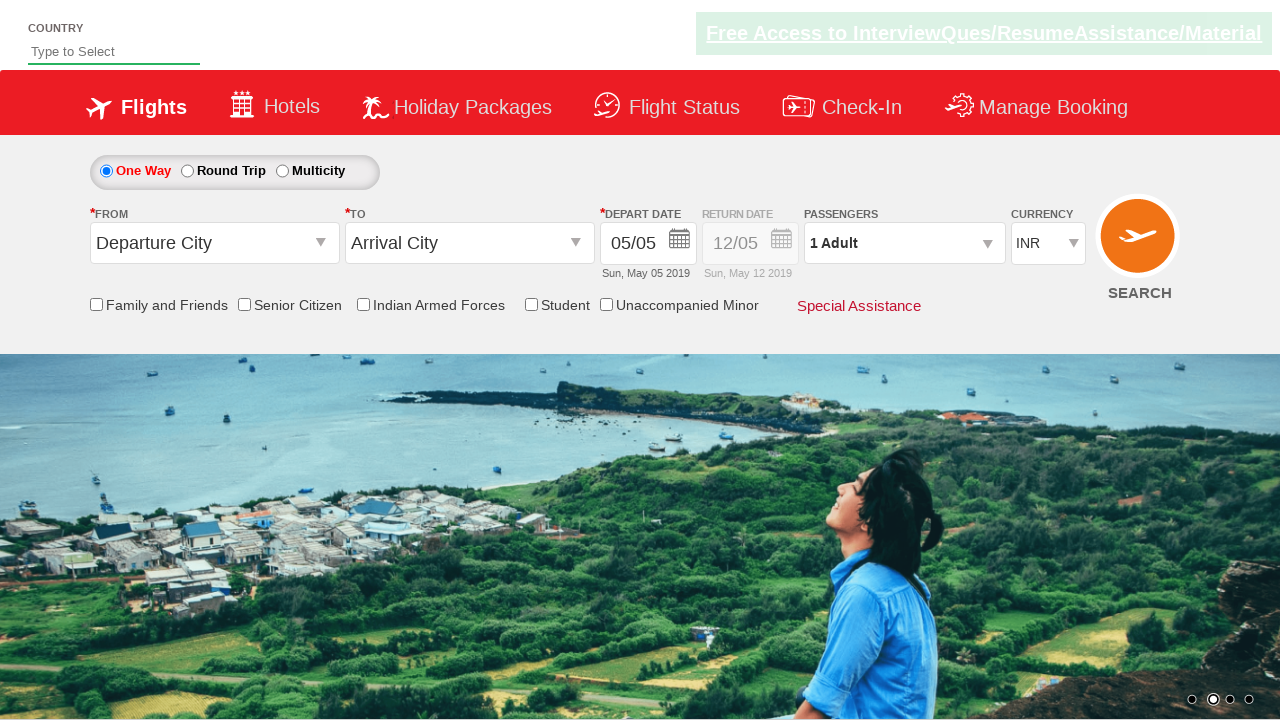

Clicked round trip radio button at (187, 171) on #ctl00_mainContent_rbtnl_Trip_1
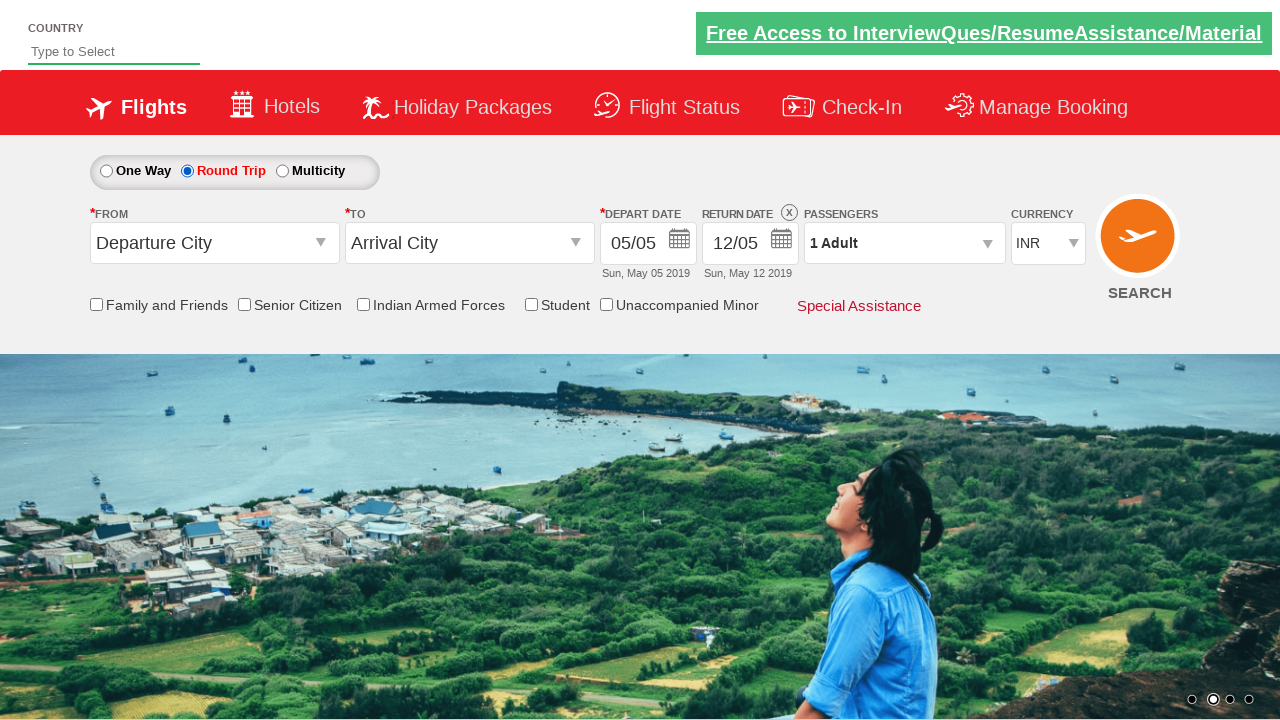

Retrieved updated style attribute of return date field after selecting round trip
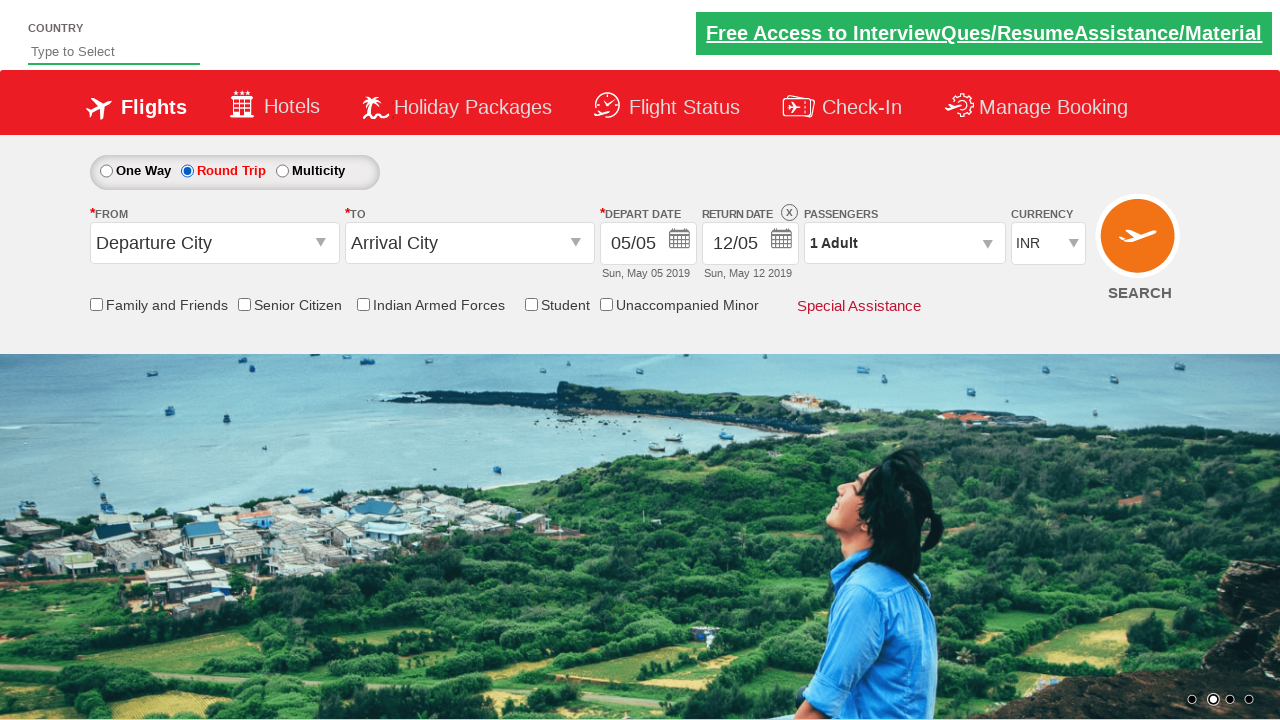

Verified return date field is enabled for round trip selection
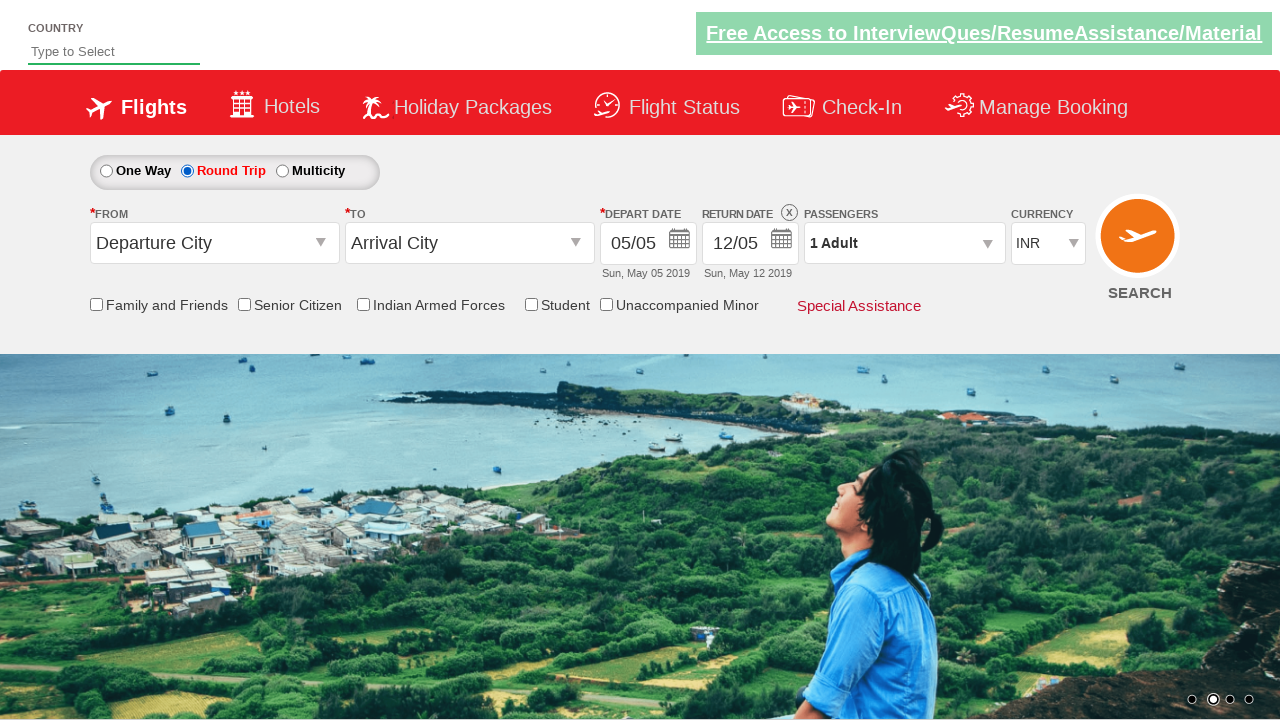

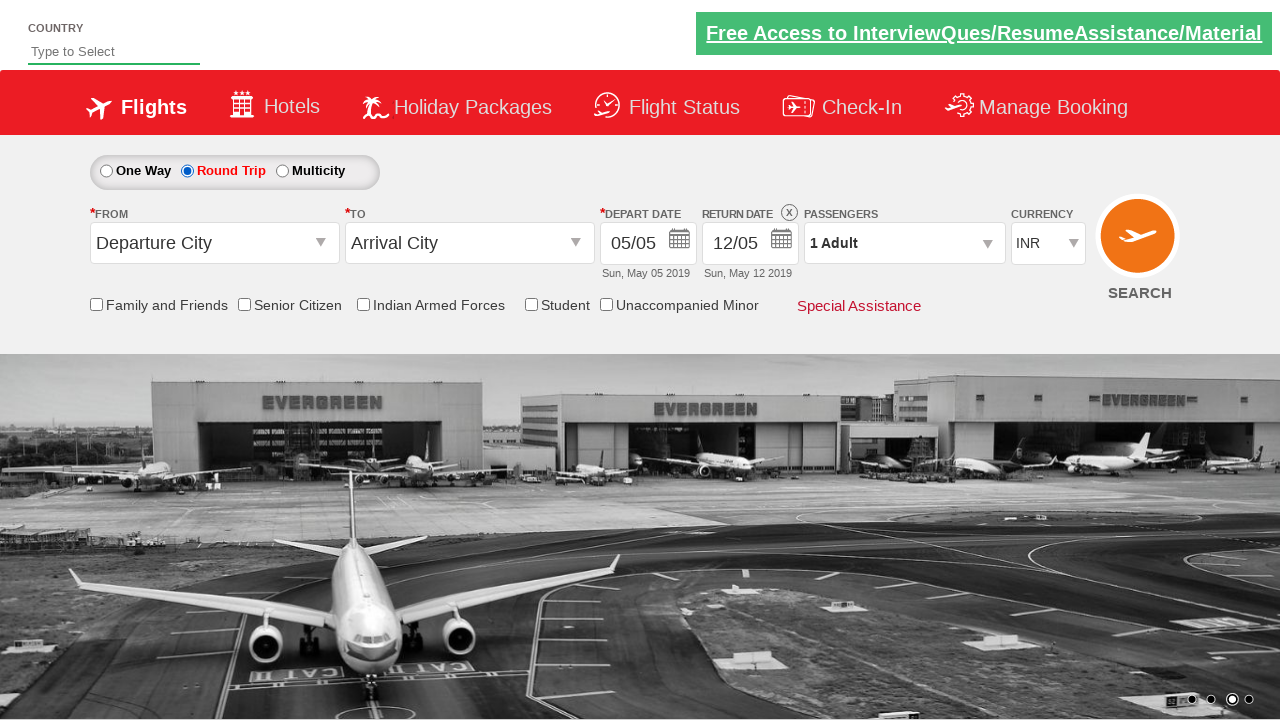